Tests the error message display and dismissal functionality when attempting to submit an empty login form, verifying that error icons appear and disappear when the error is dismissed

Starting URL: https://www.saucedemo.com/

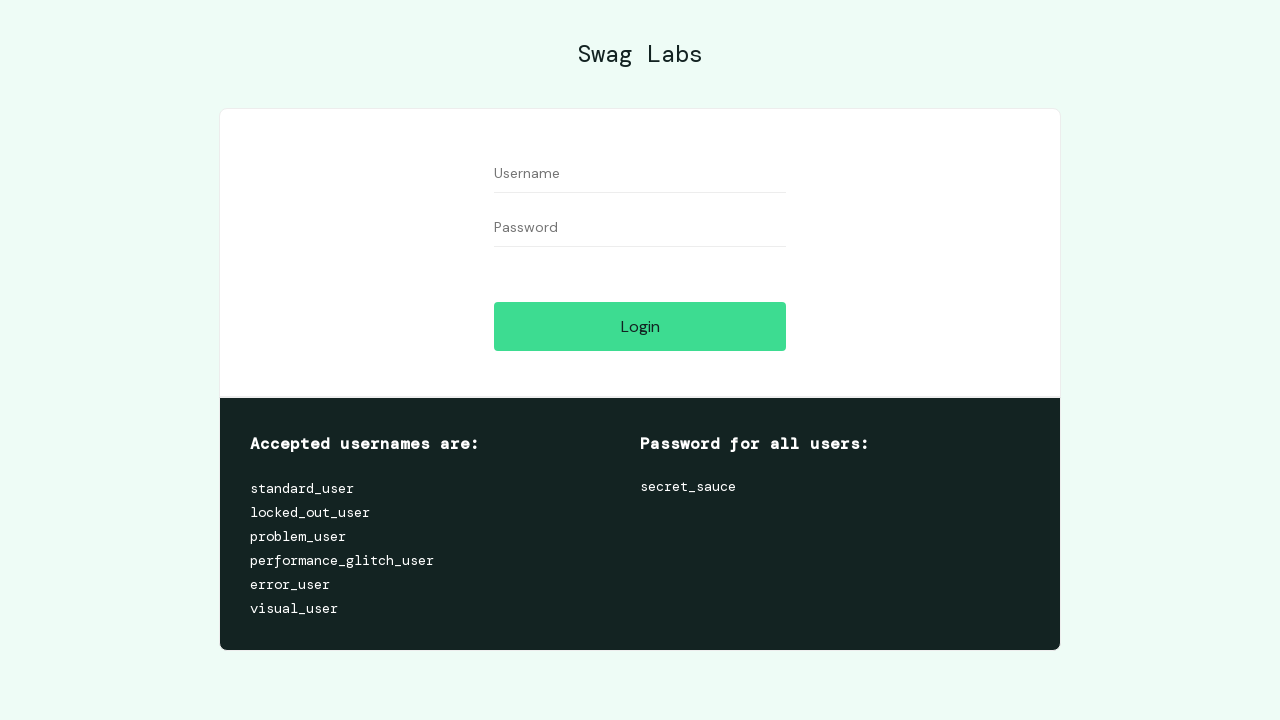

Clicked login button without filling any fields to trigger error at (640, 326) on #login-button
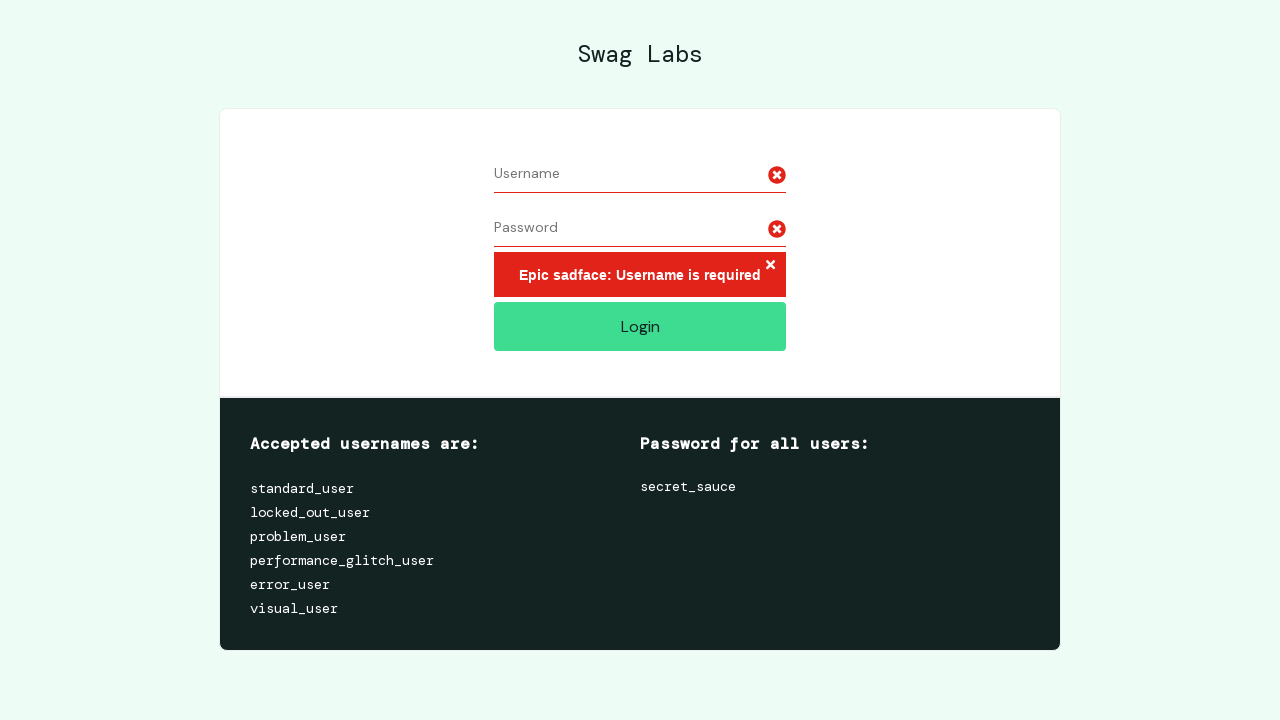

Error message appeared with dismiss button
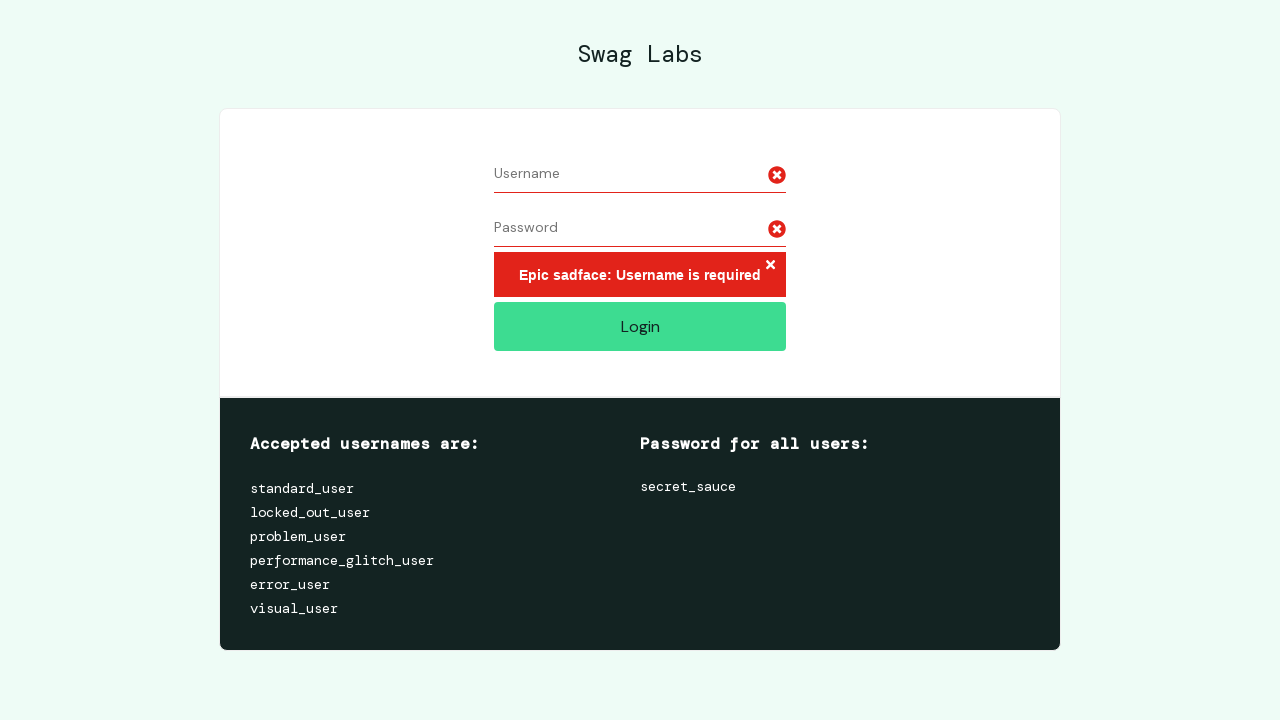

Clicked error dismiss button (X) to close error message at (770, 266) on .error-button
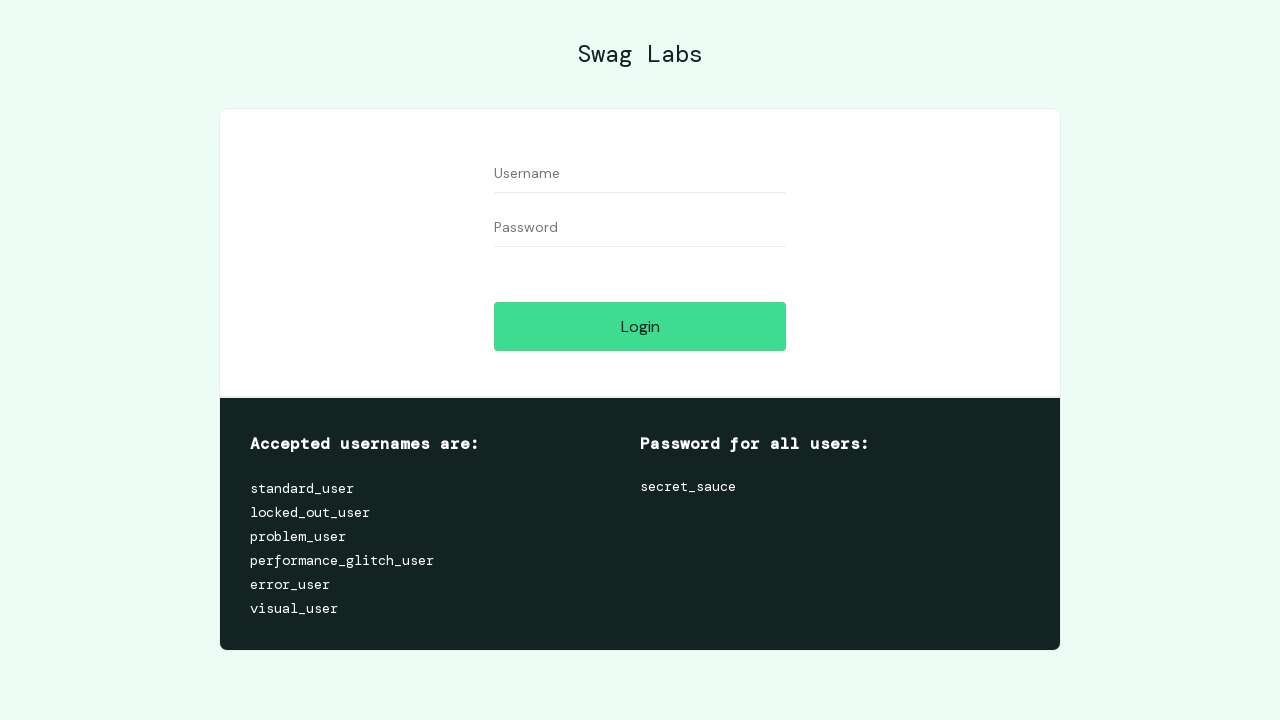

Waited 500ms for error icons to disappear
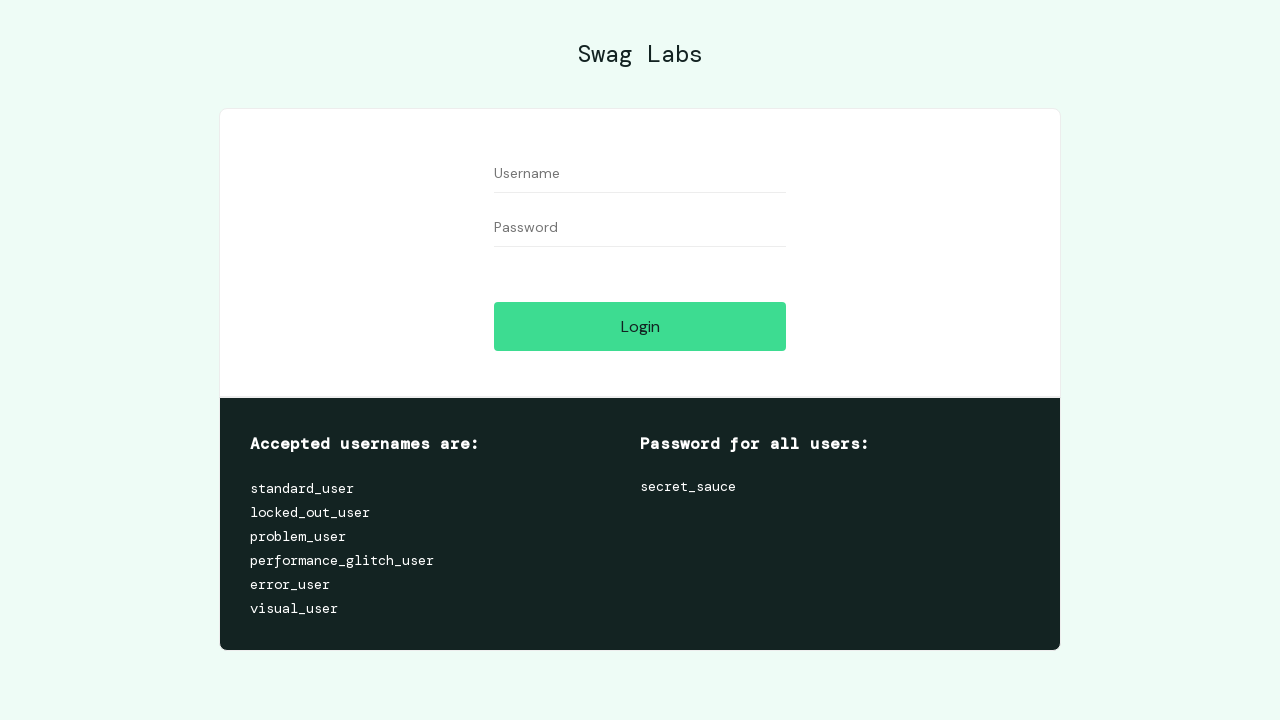

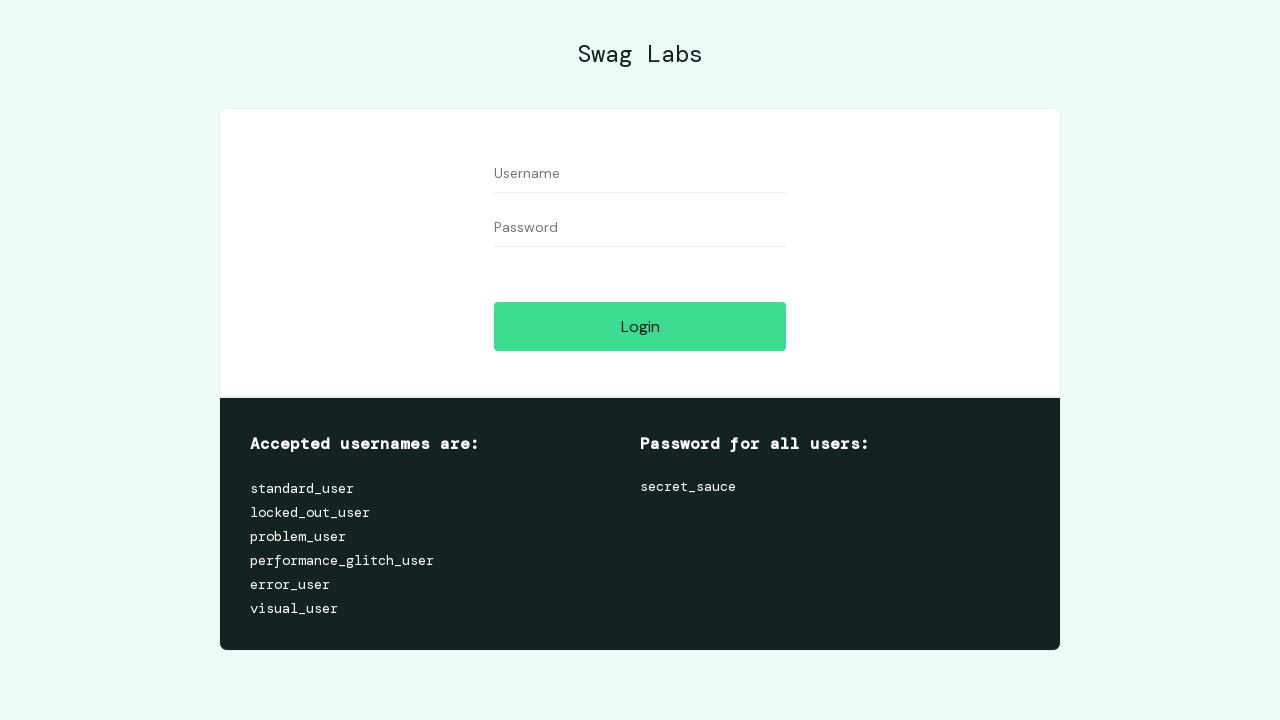